Tests file upload functionality by selecting a file for upload on the Heroku test site. The original script used a Windows executable for file dialog handling, but Playwright can handle file uploads natively.

Starting URL: https://the-internet.herokuapp.com/upload

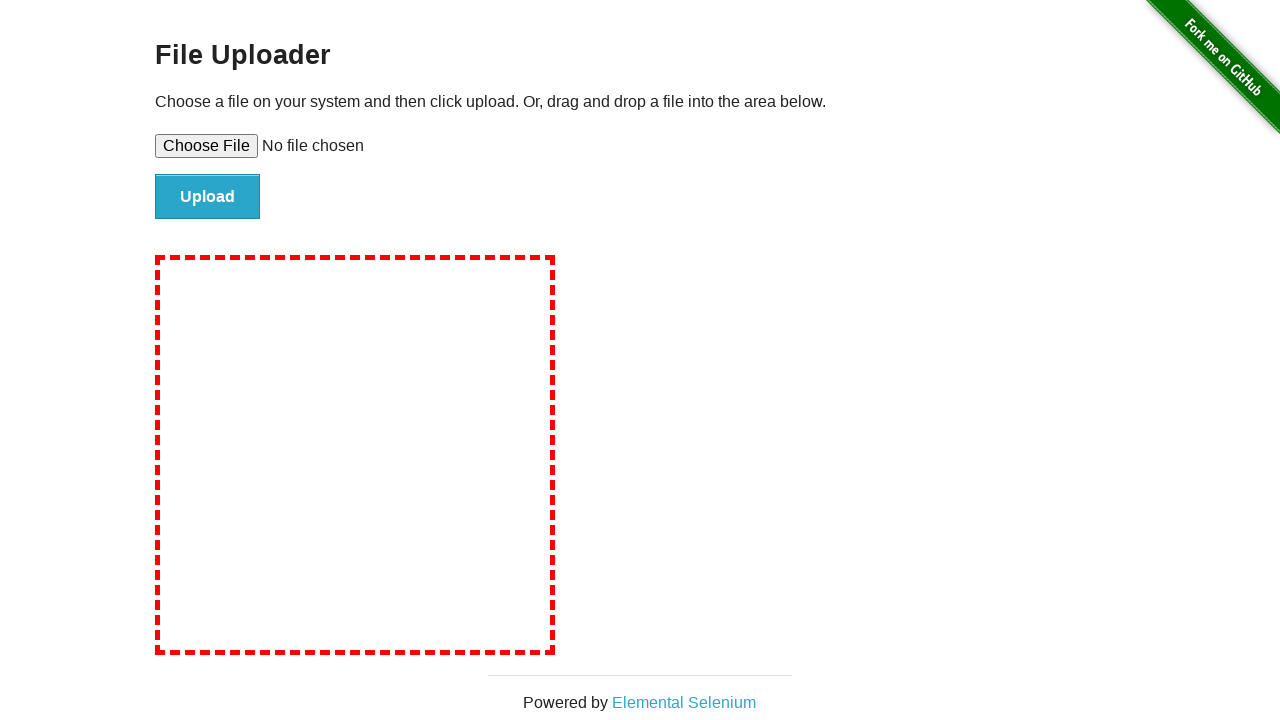

Selected temporary test file for upload
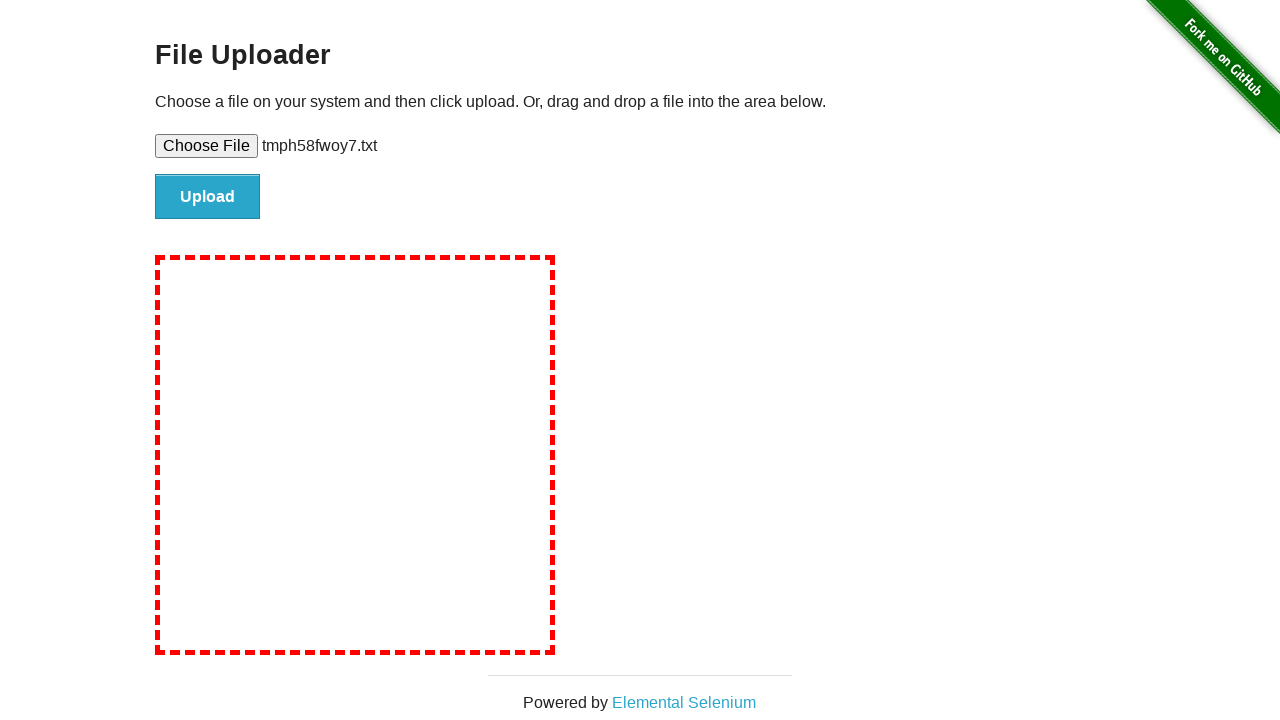

Clicked submit button to upload file at (208, 197) on #file-submit
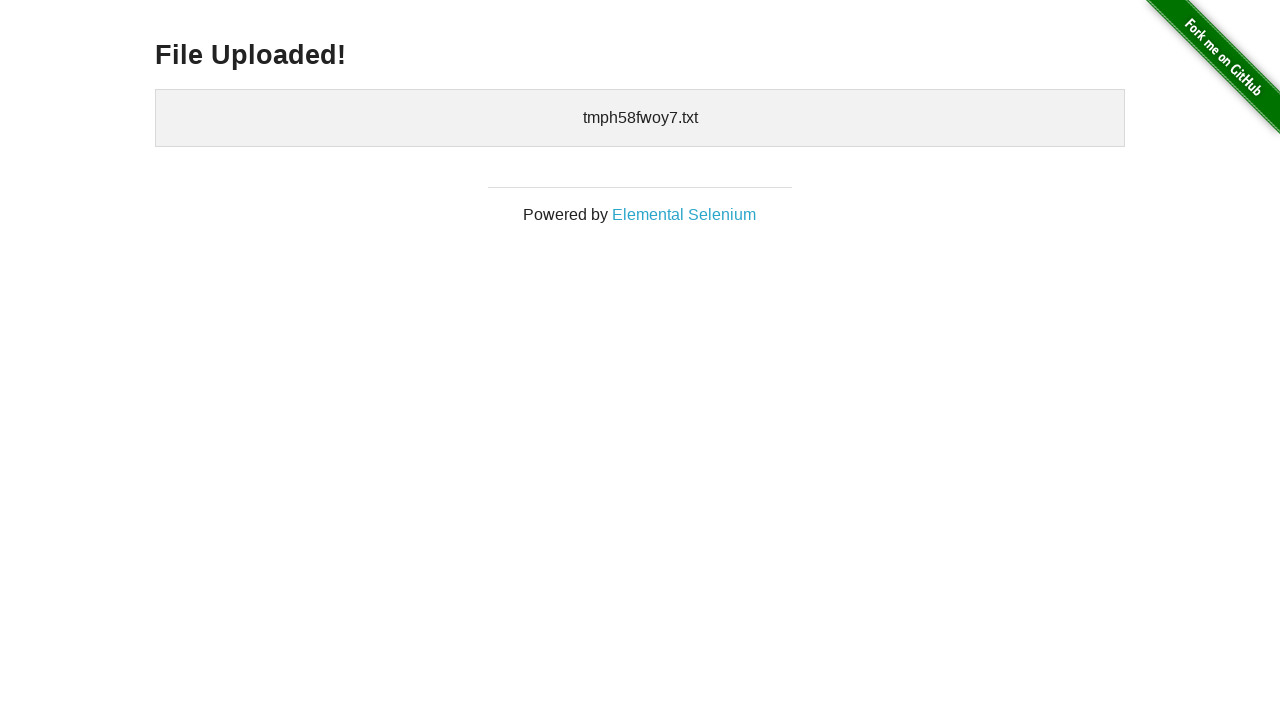

File upload completed and confirmation displayed
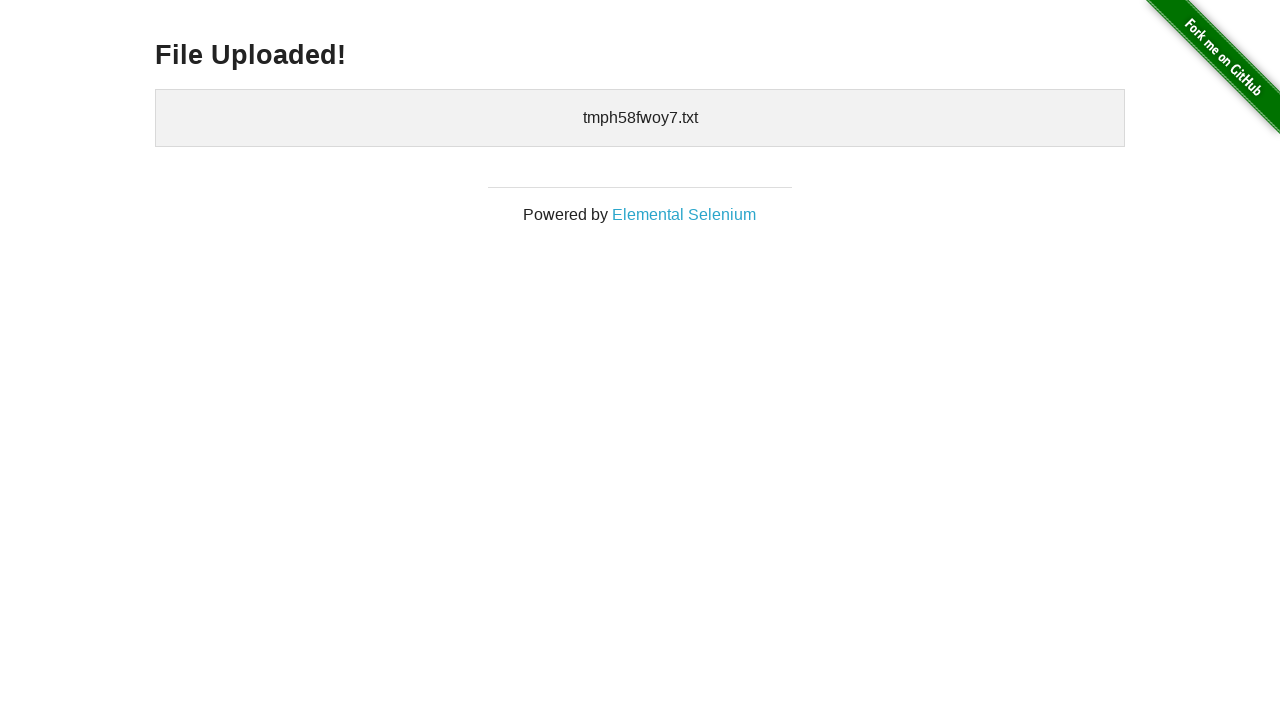

Cleaned up temporary test file
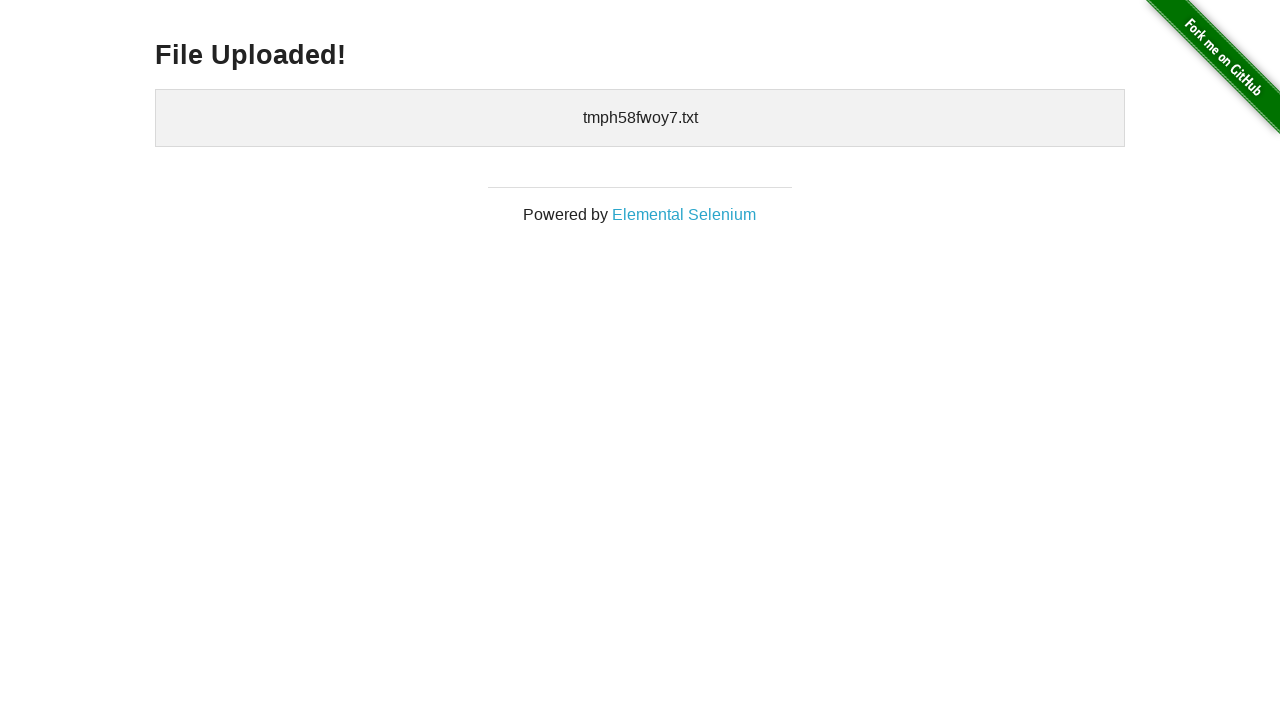

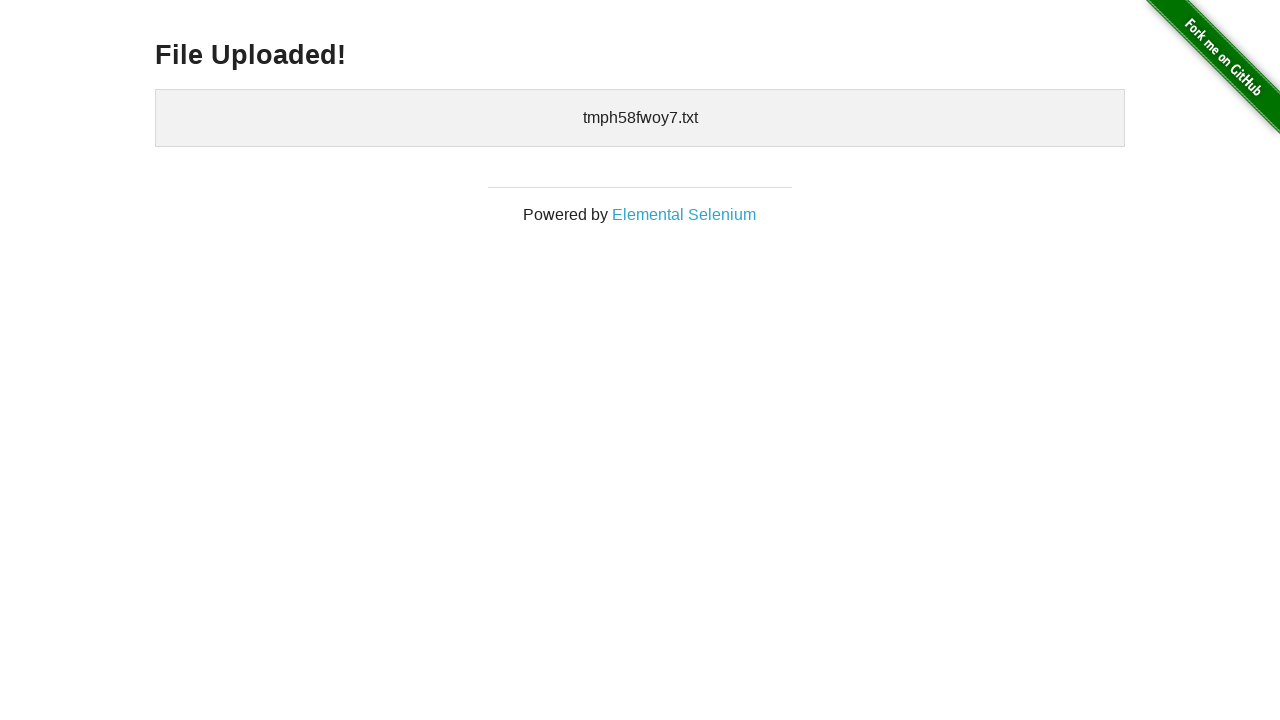